Tests browser back and forward navigation by visiting two different websites and using browser history navigation to move between them.

Starting URL: http://demo.automationtesting.in/Windows.html

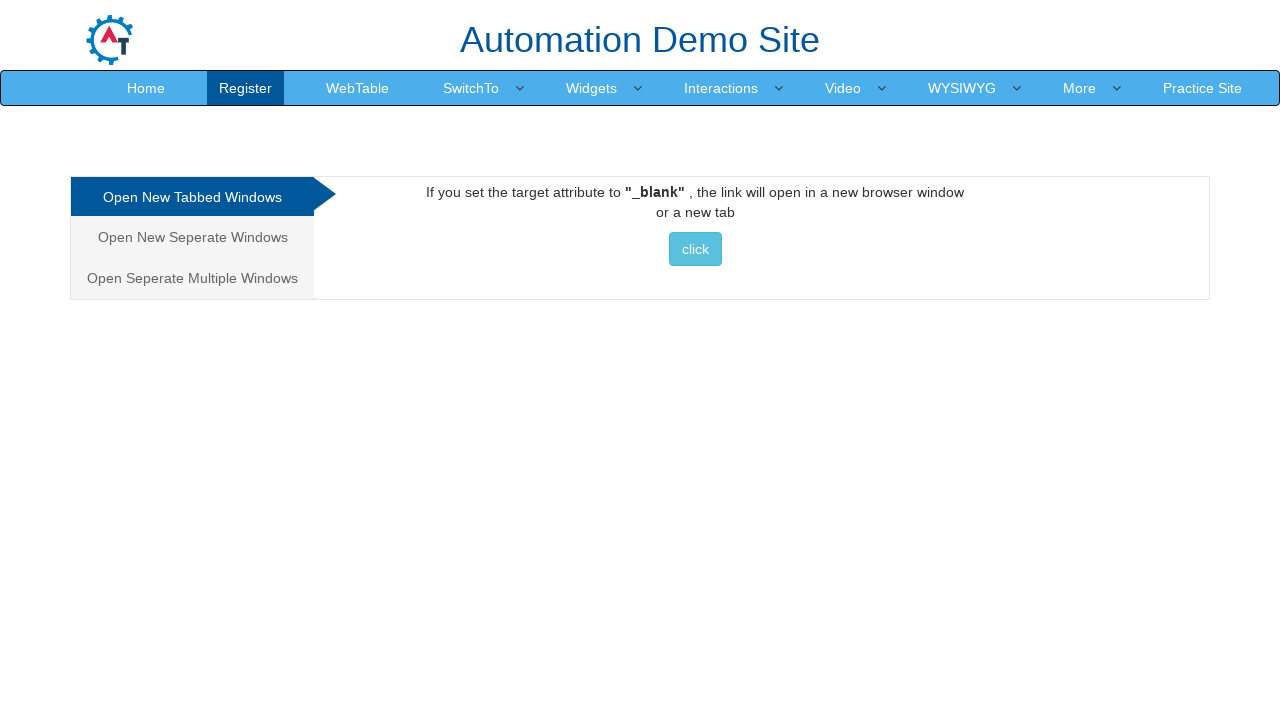

Navigated to starting URL http://demo.automationtesting.in/Windows.html
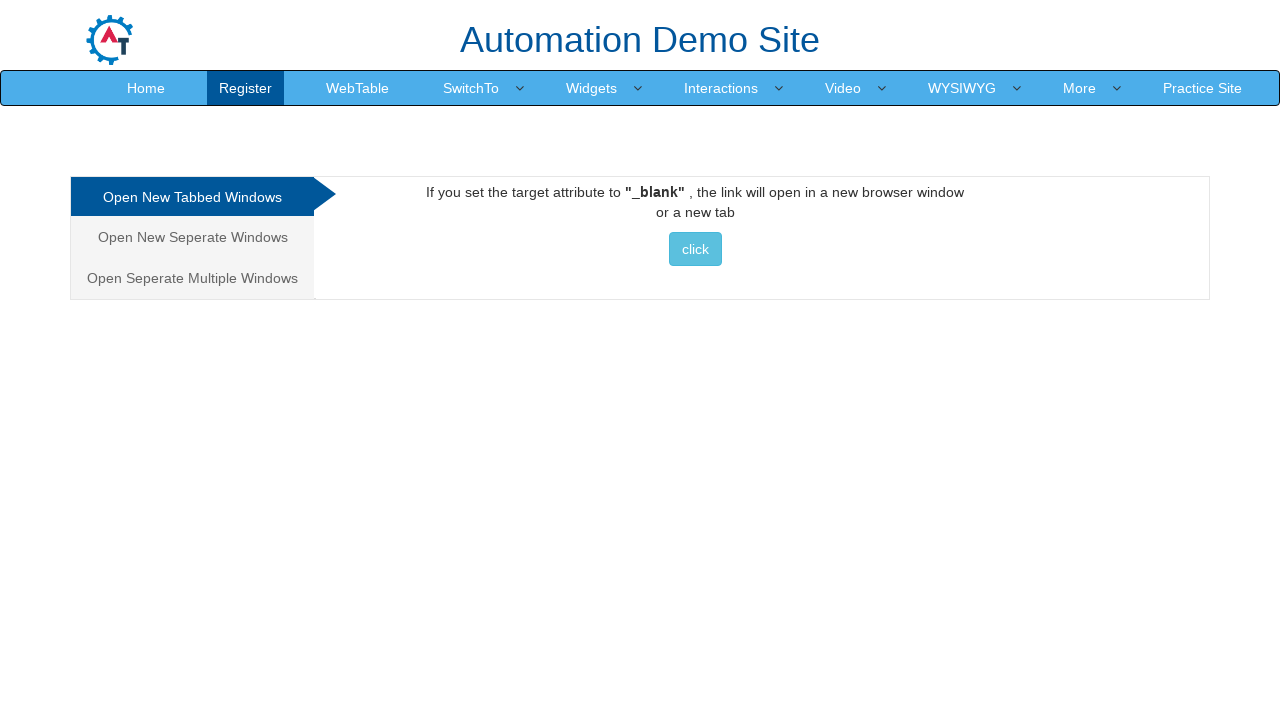

Navigated to second website https://www.seleniumeasy.com/test/
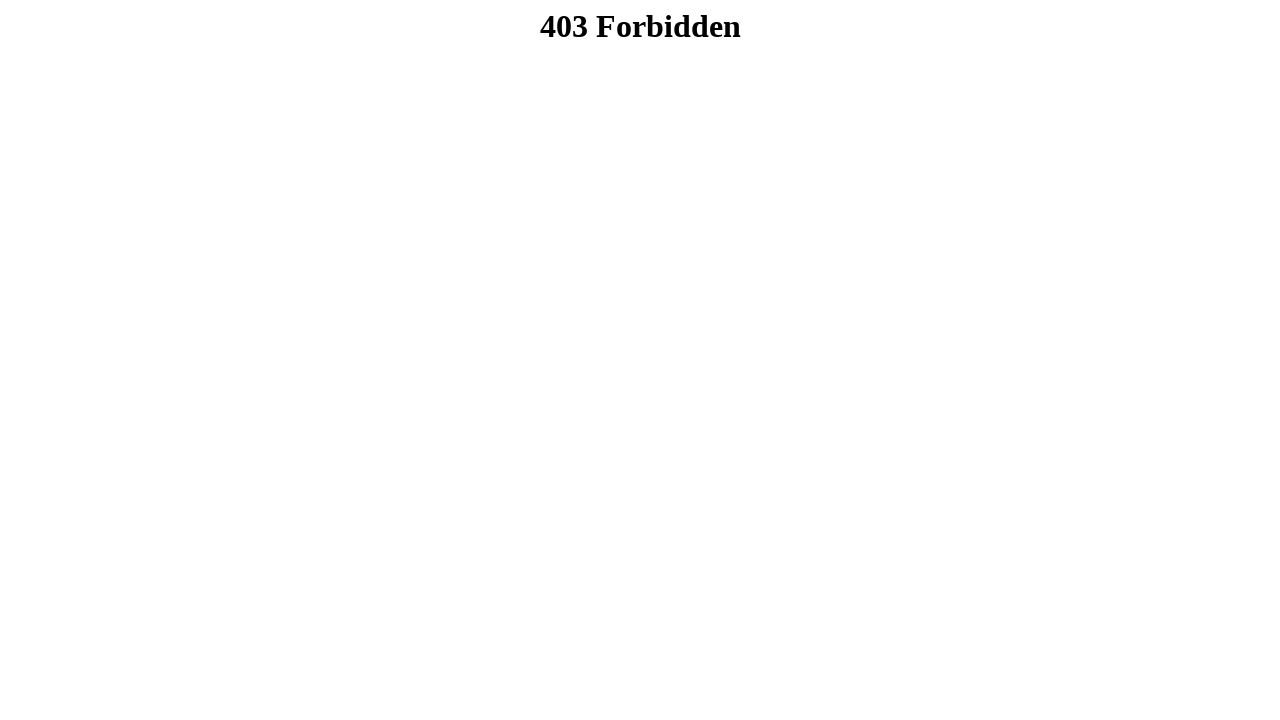

Clicked browser back button to return to first website
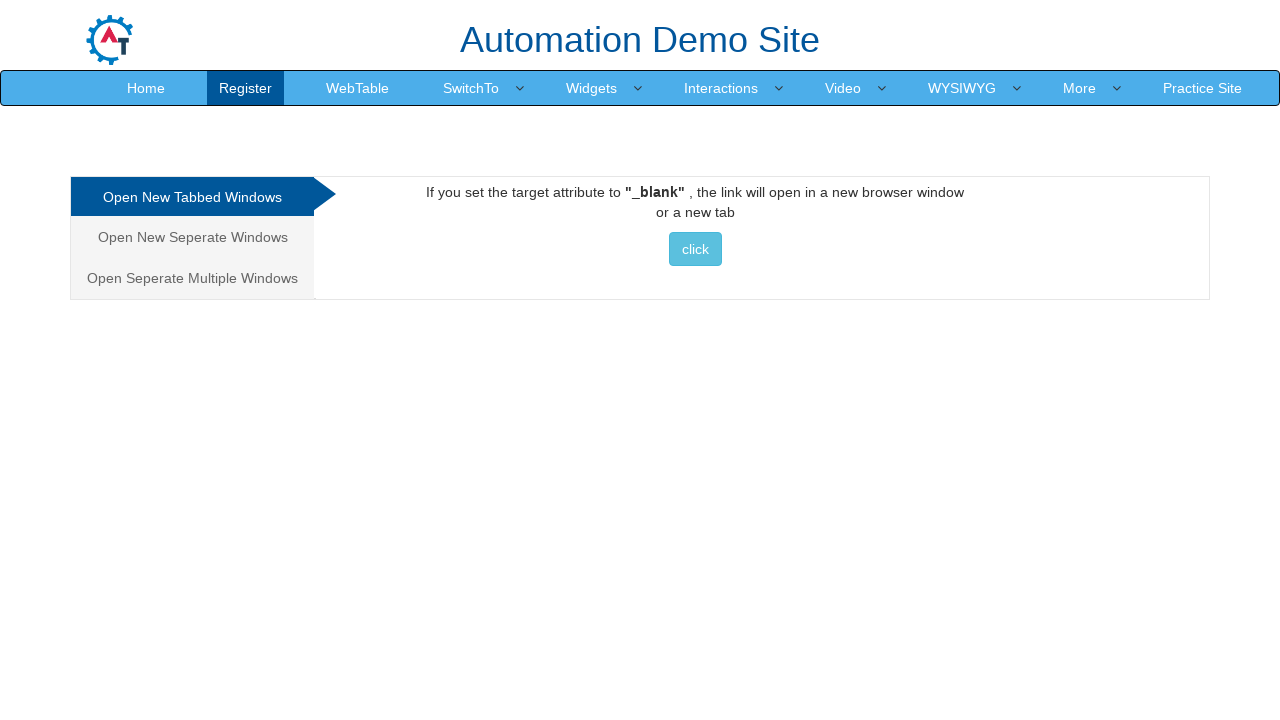

First website page fully loaded after back navigation
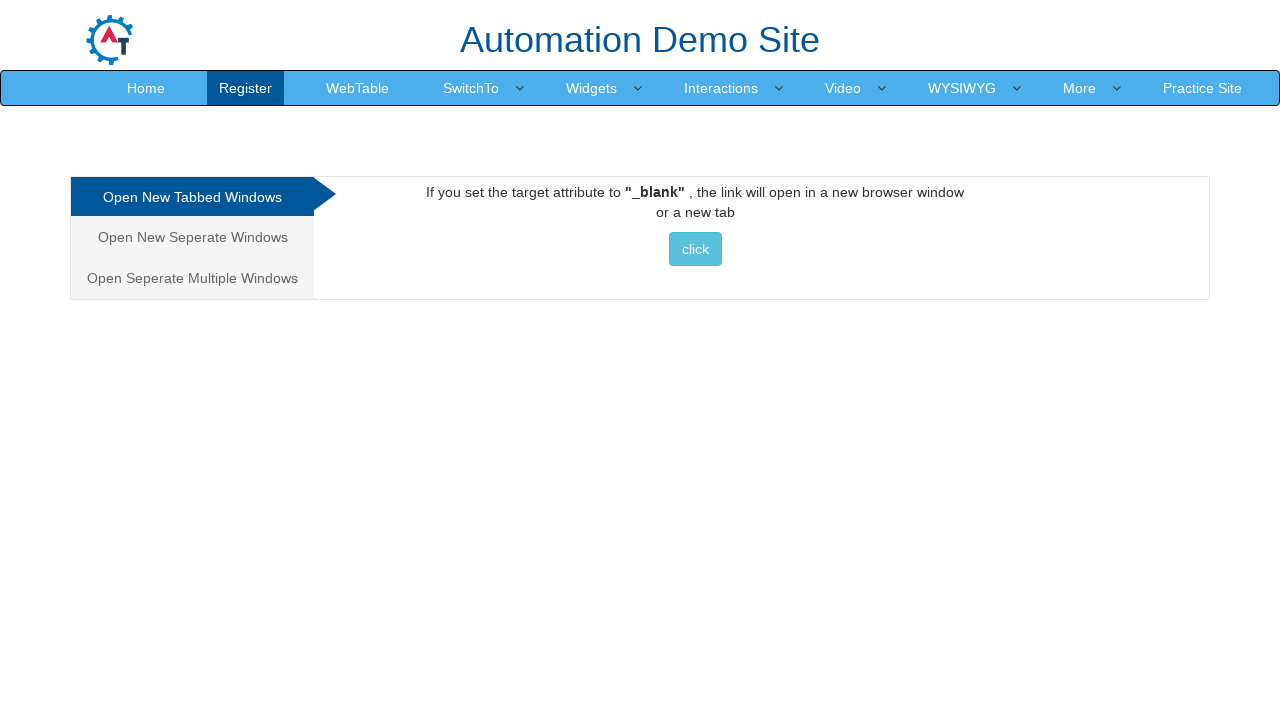

Clicked browser forward button to return to second website
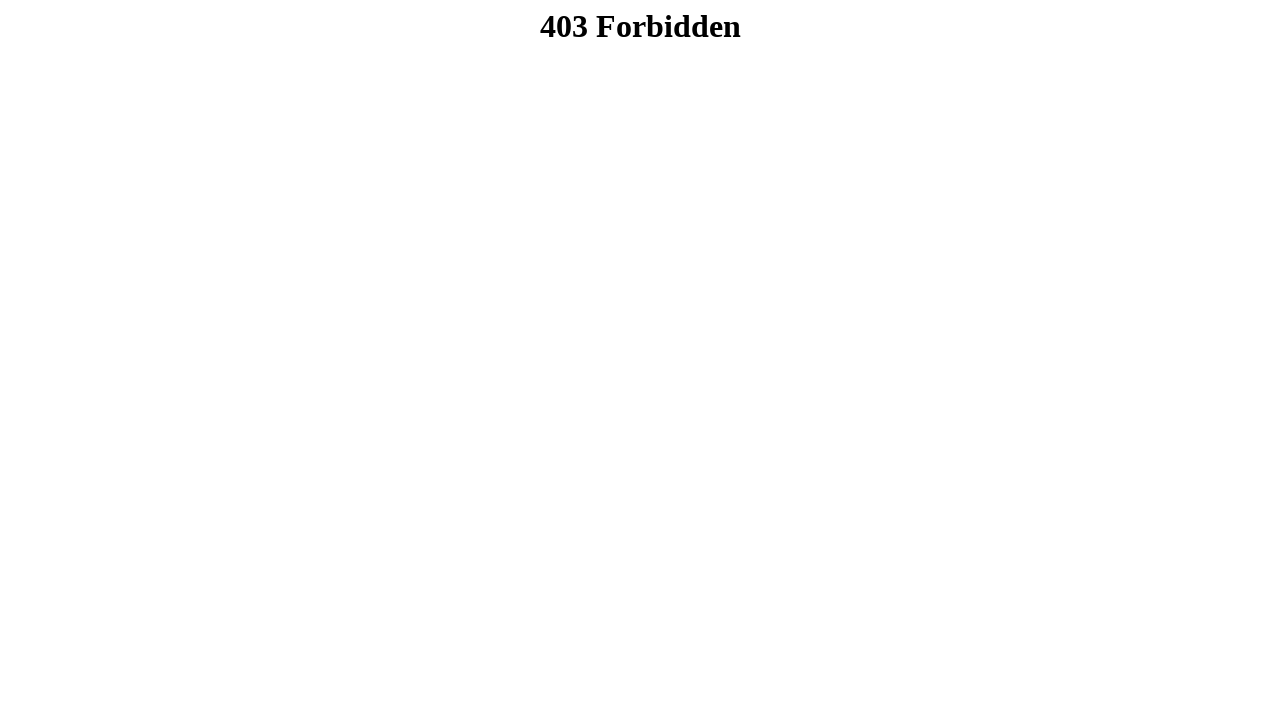

Second website page fully loaded after forward navigation
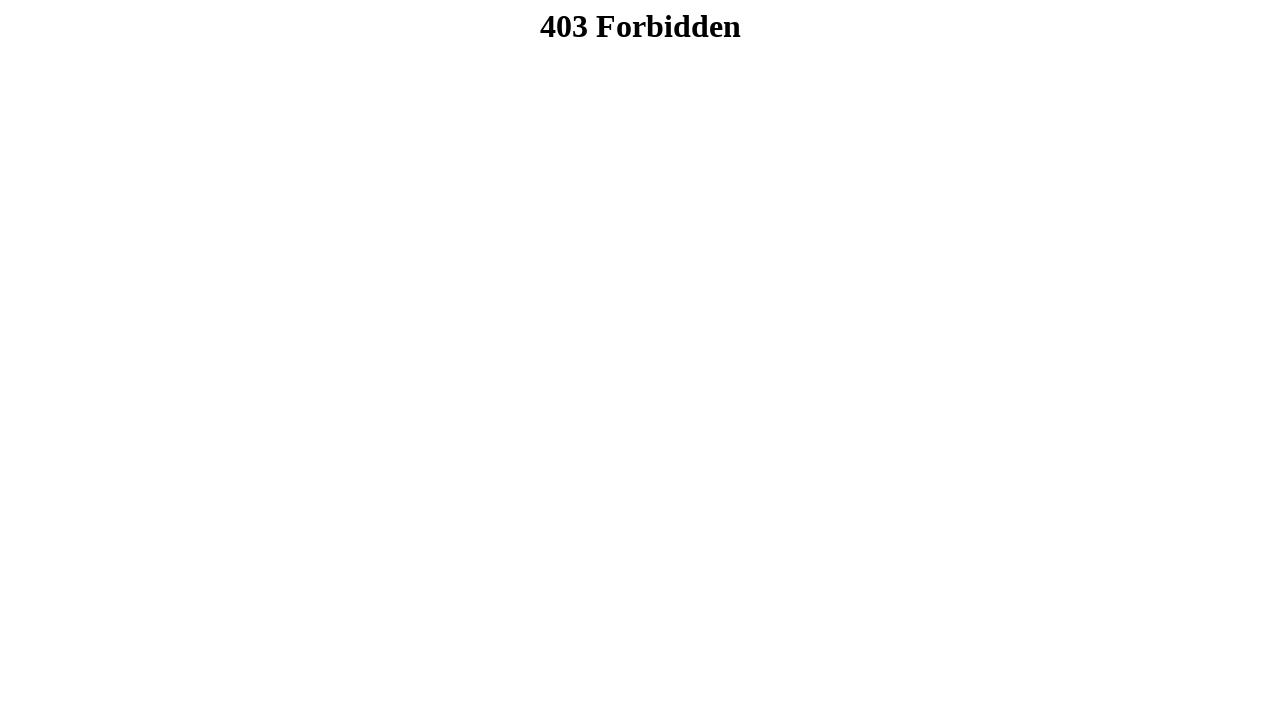

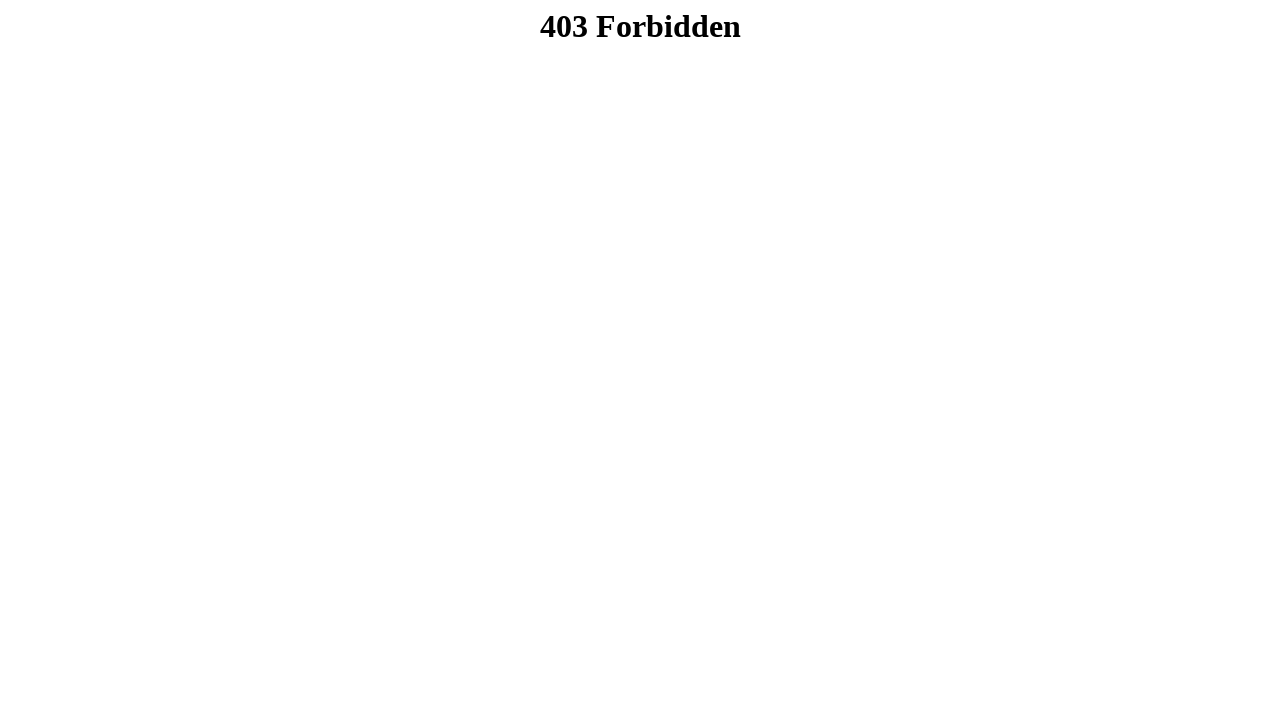